Tests text input and keyboard shortcuts functionality by entering text in a form field and using select-all, copy, and paste operations

Starting URL: https://demoqa.com/text-box

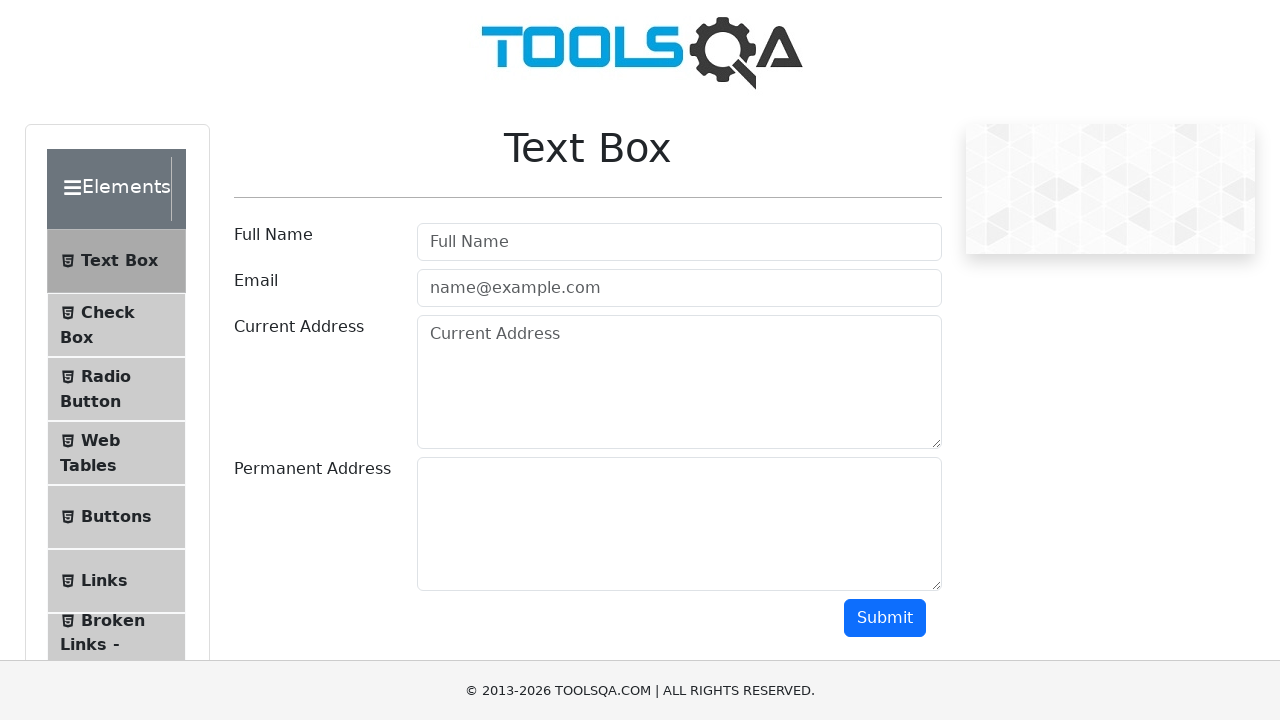

Filled username field with 'abcd' on #userName
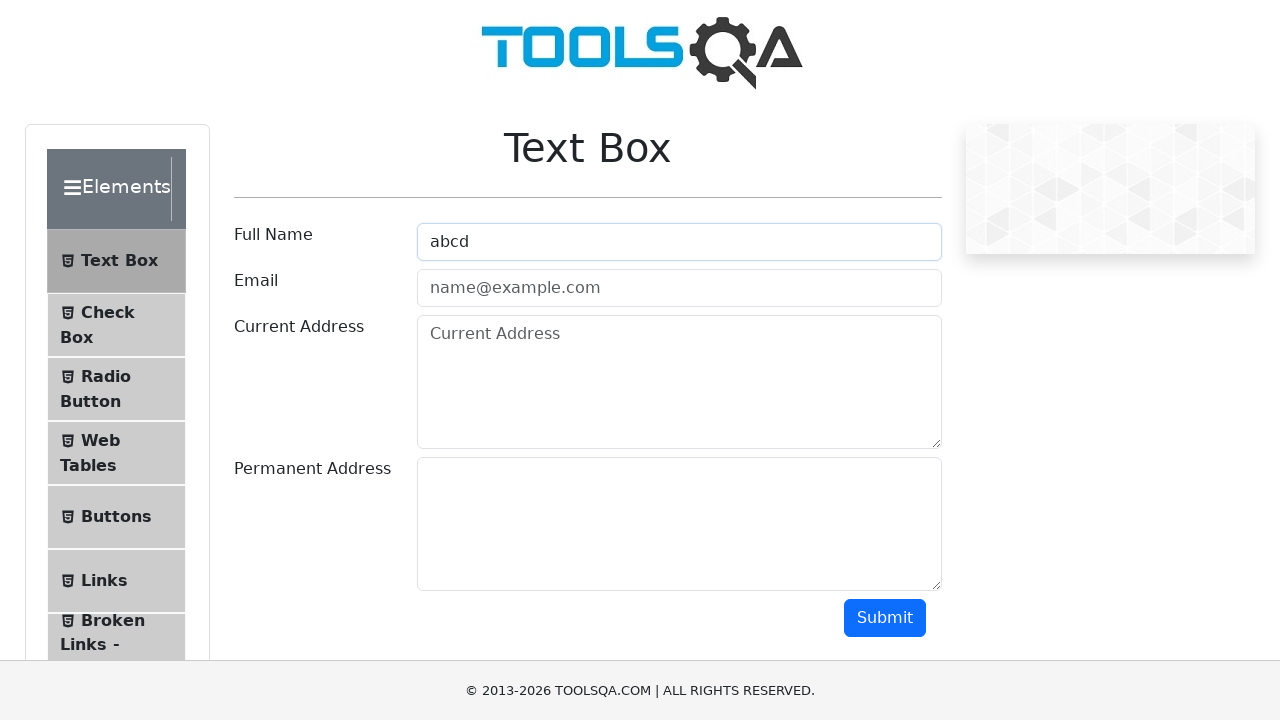

Selected all text using Ctrl+A keyboard shortcut
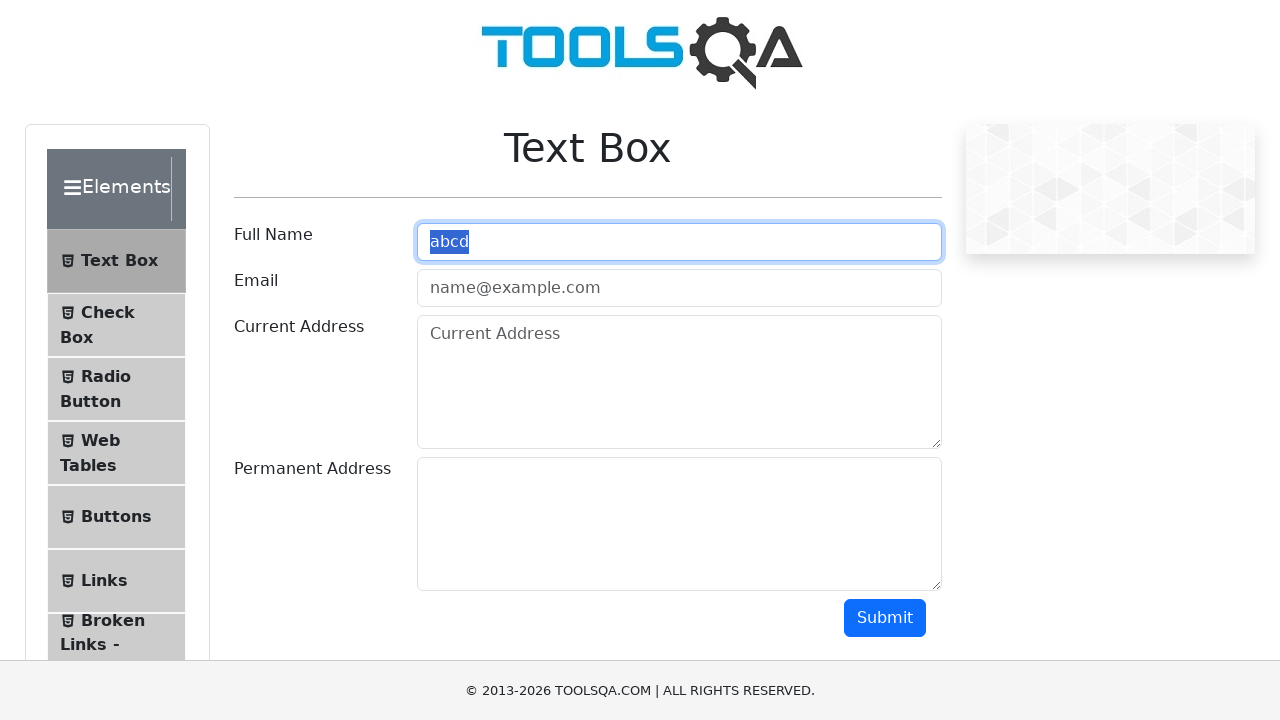

Copied selected text using Ctrl+C keyboard shortcut
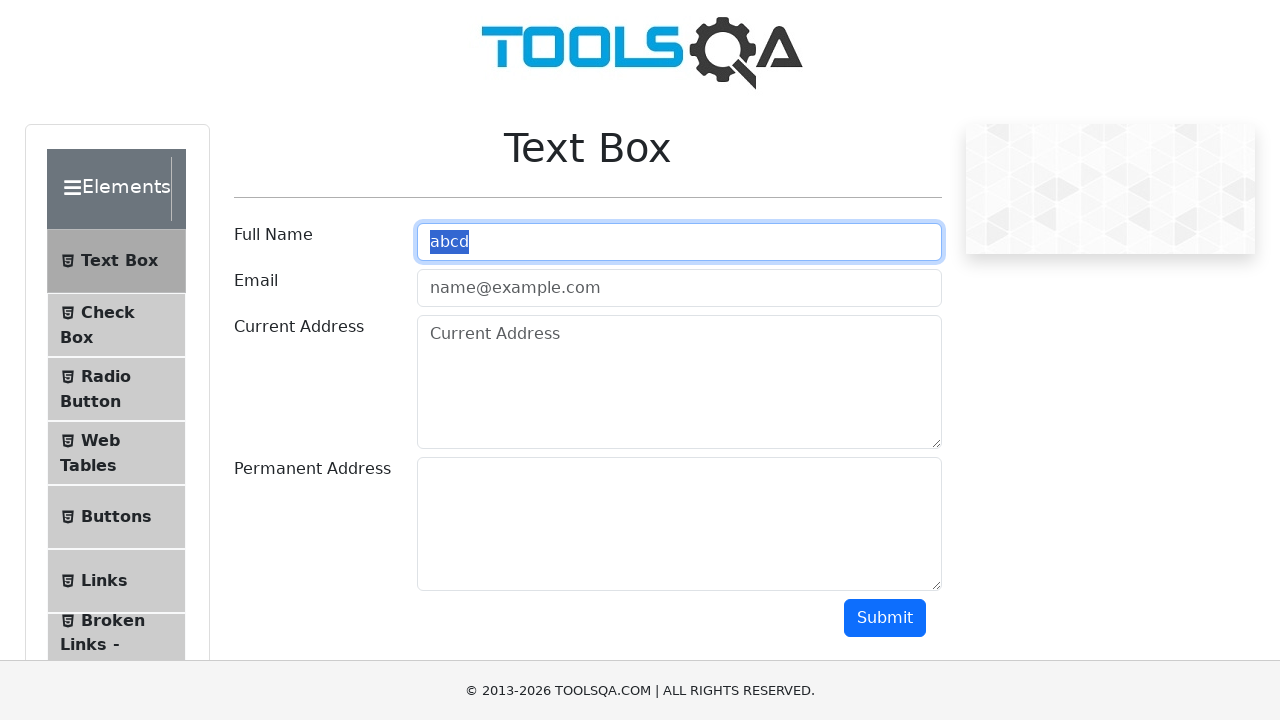

Pasted text using Ctrl+V keyboard shortcut
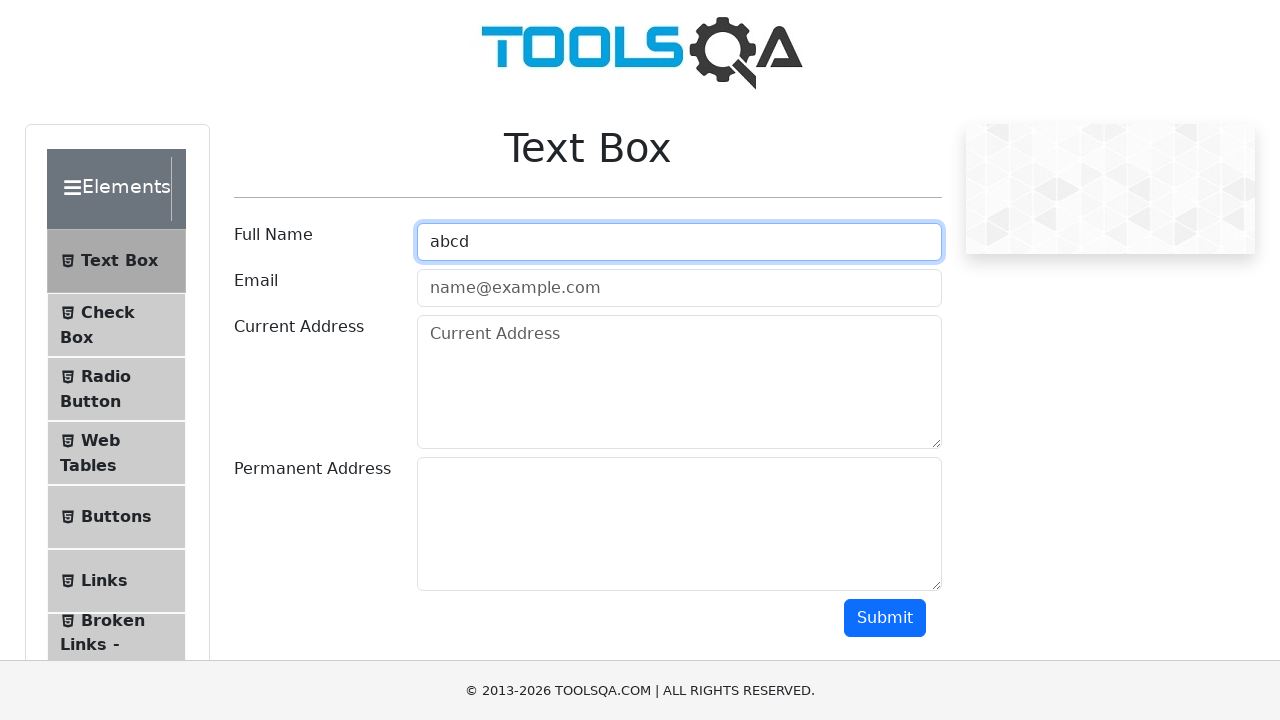

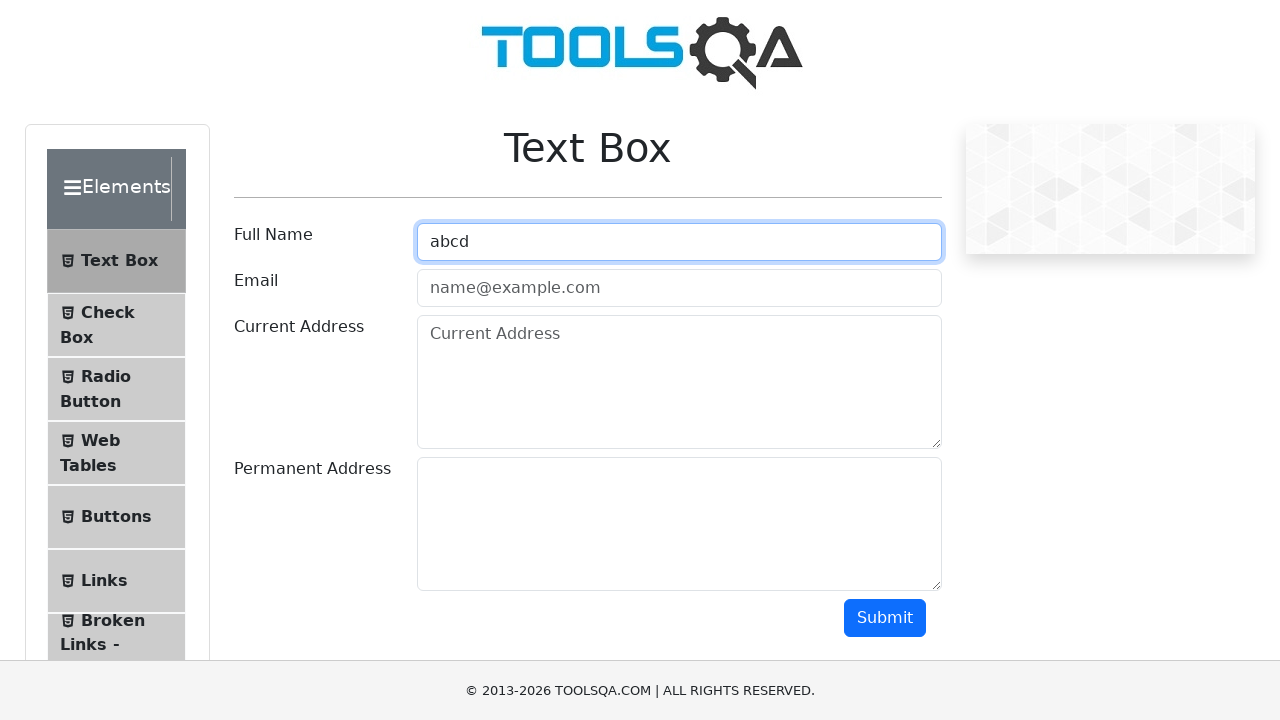